Navigates to a web table and selects checkboxes for specific rows by locating them relative to cell text using XPath

Starting URL: https://www.hyrtutorials.com/p/add-padding-to-containers.html

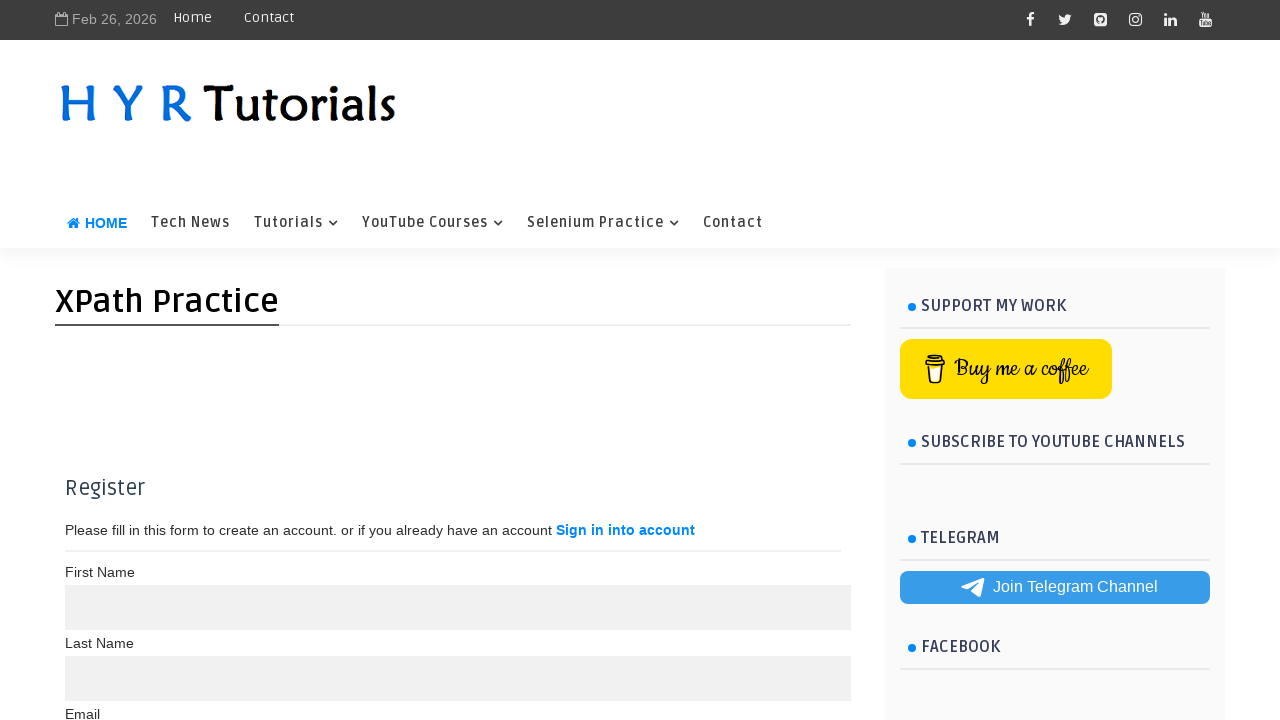

Navigated to automotive essentials web table page
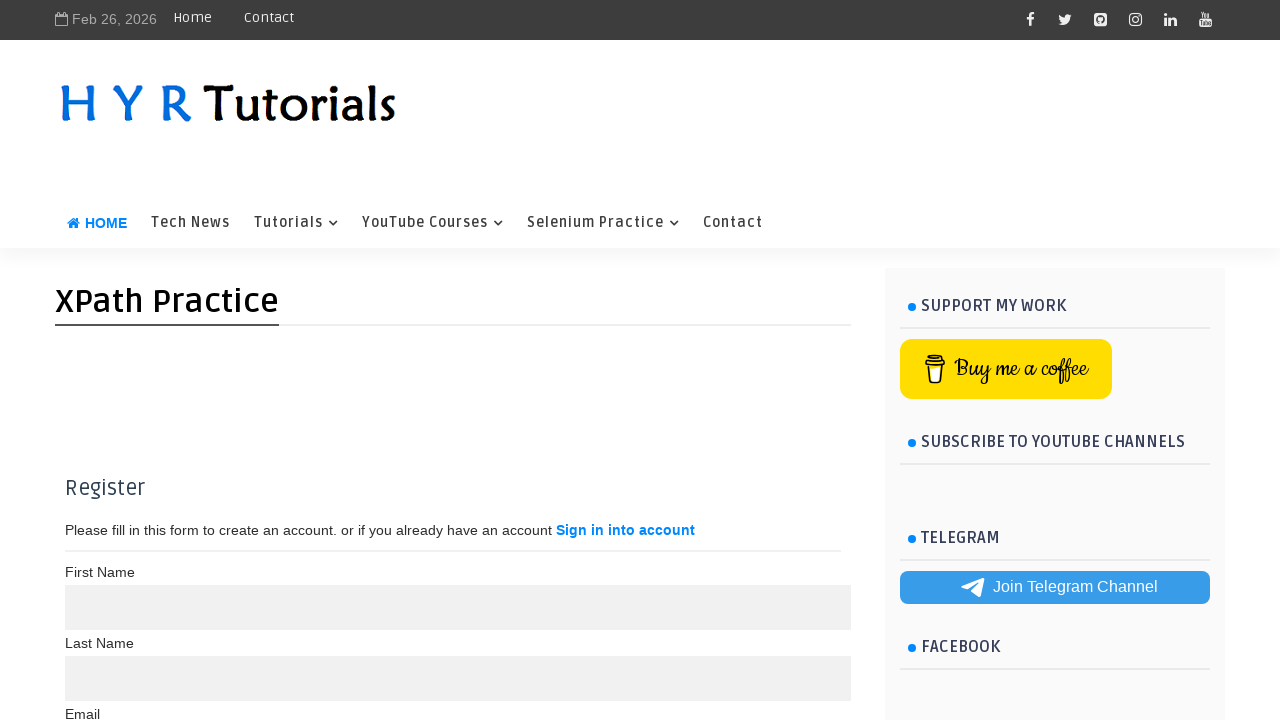

Located and clicked checkbox for Maria Anders row using XPath at (84, 360) on xpath=//td[text()='Maria Anders']//preceding-sibling::td/input
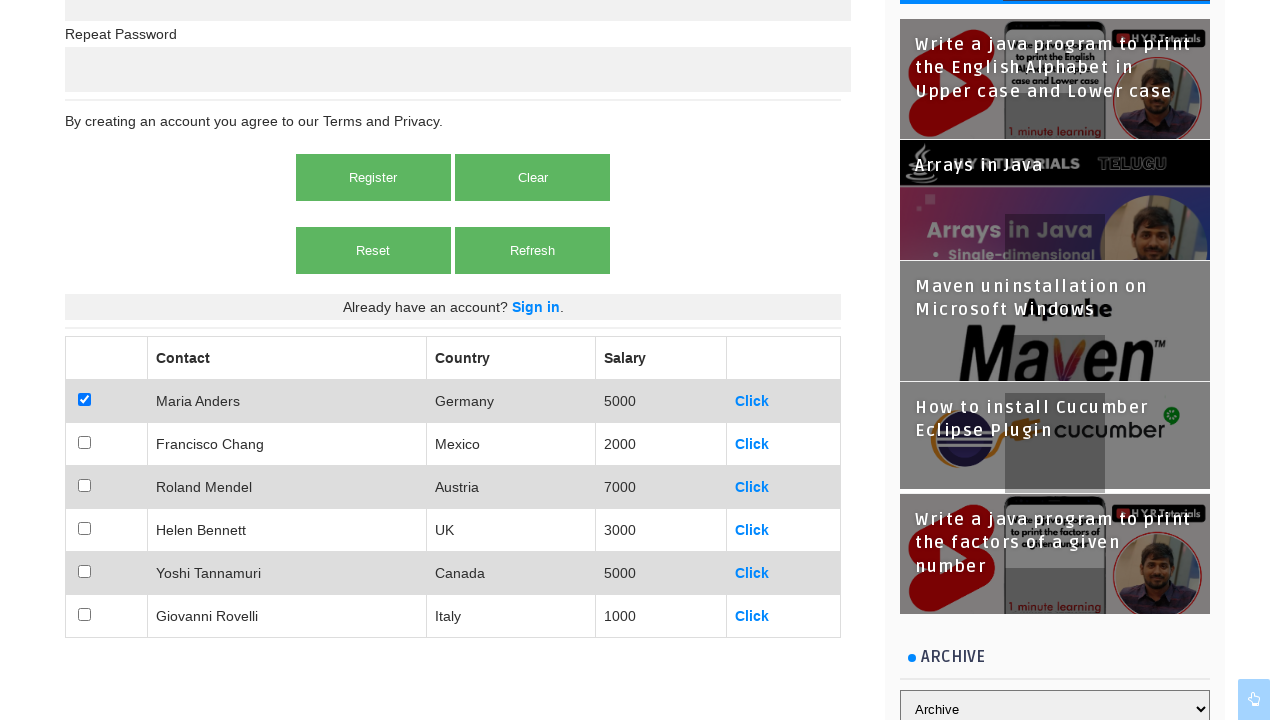

Located and clicked checkbox for Helen Bennett row using XPath at (84, 528) on xpath=//td[text()='Helen Bennett']//preceding-sibling::td/input
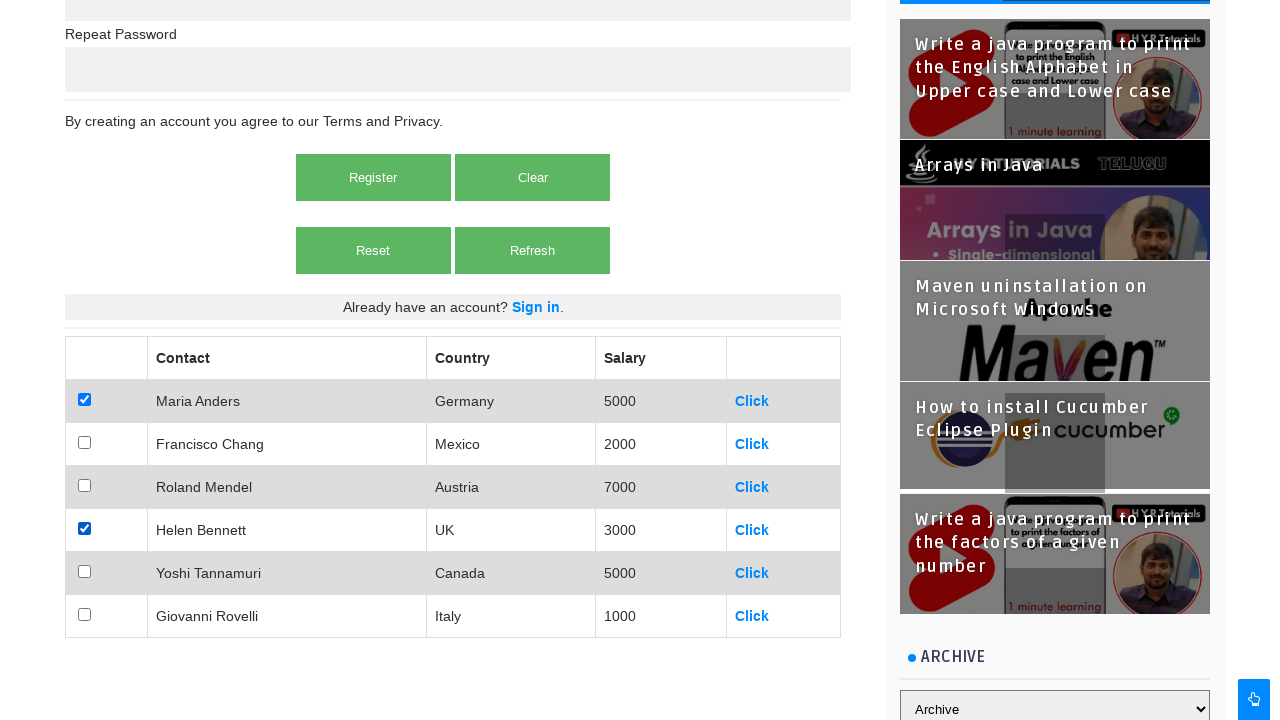

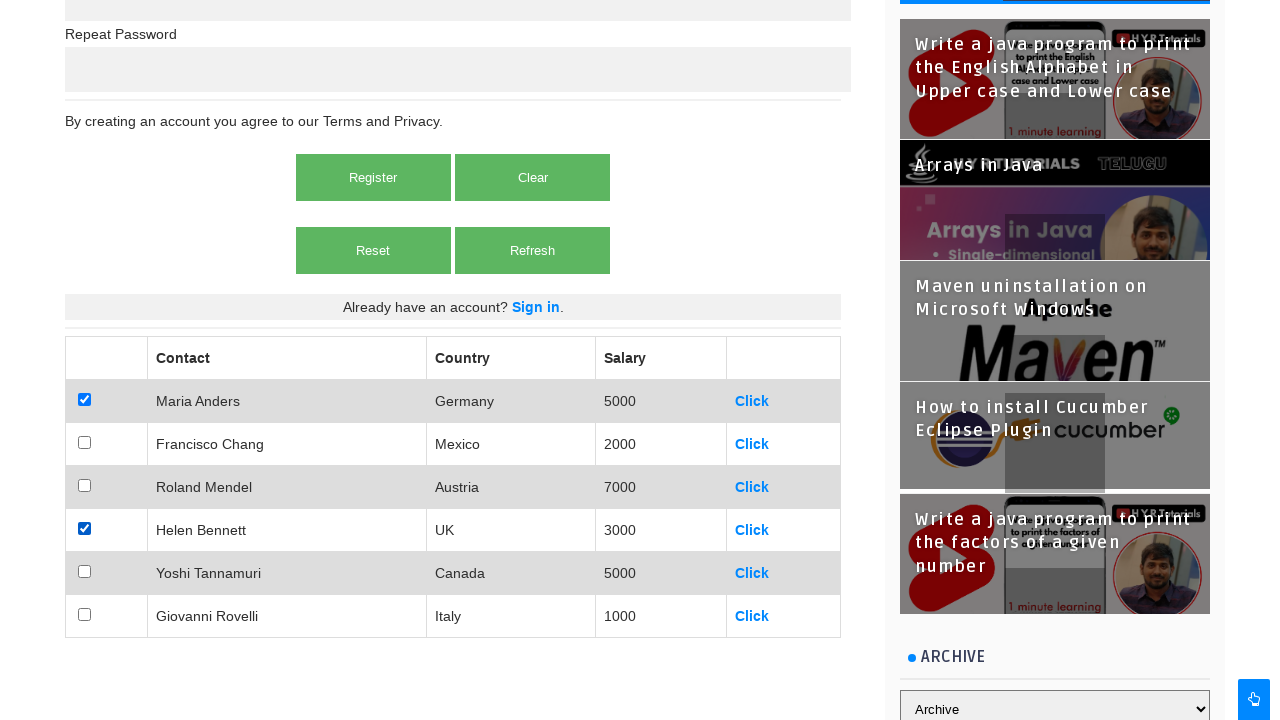